Tests that pressing Escape cancels edits to a todo item

Starting URL: https://demo.playwright.dev/todomvc

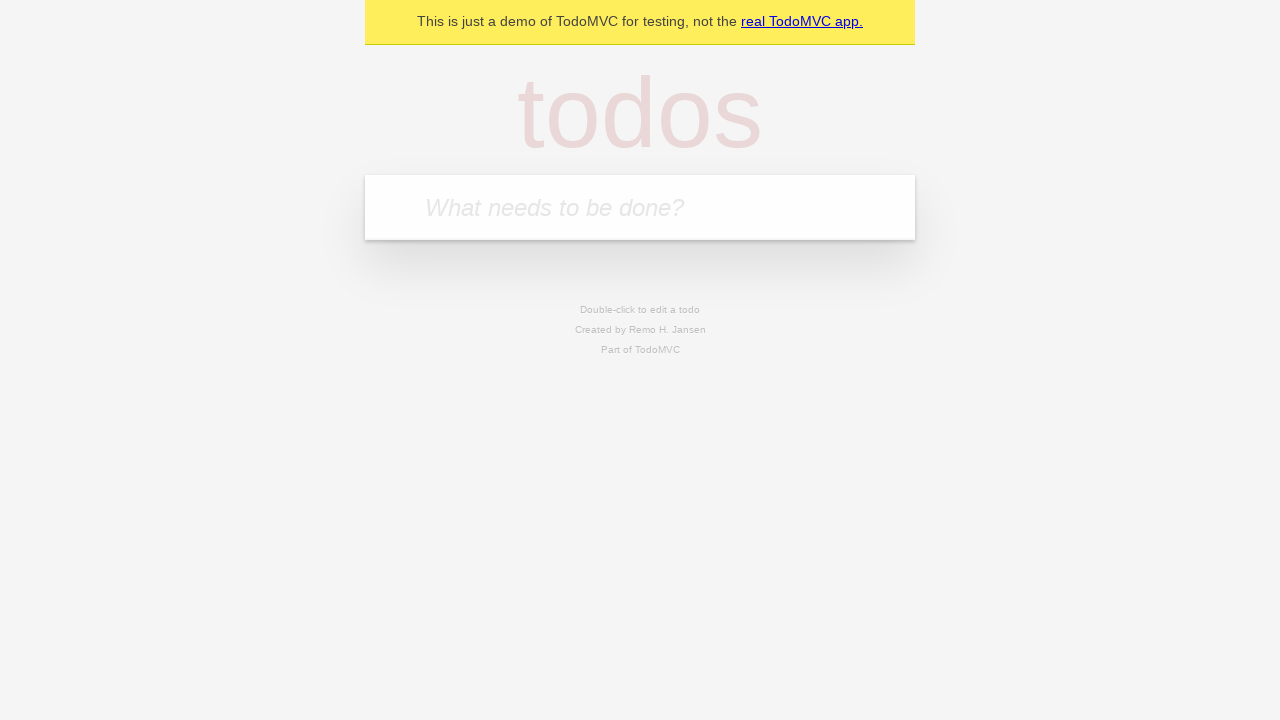

Filled new todo field with 'buy some cheese' on .new-todo
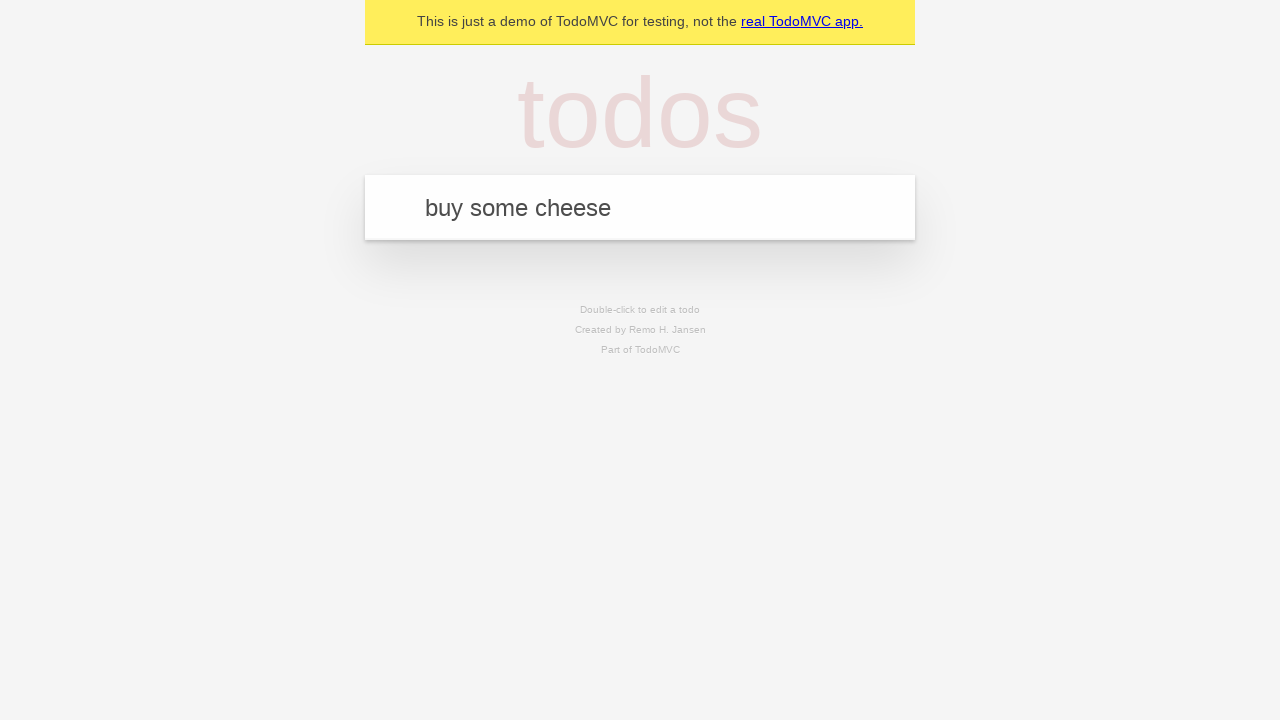

Pressed Enter to create first todo on .new-todo
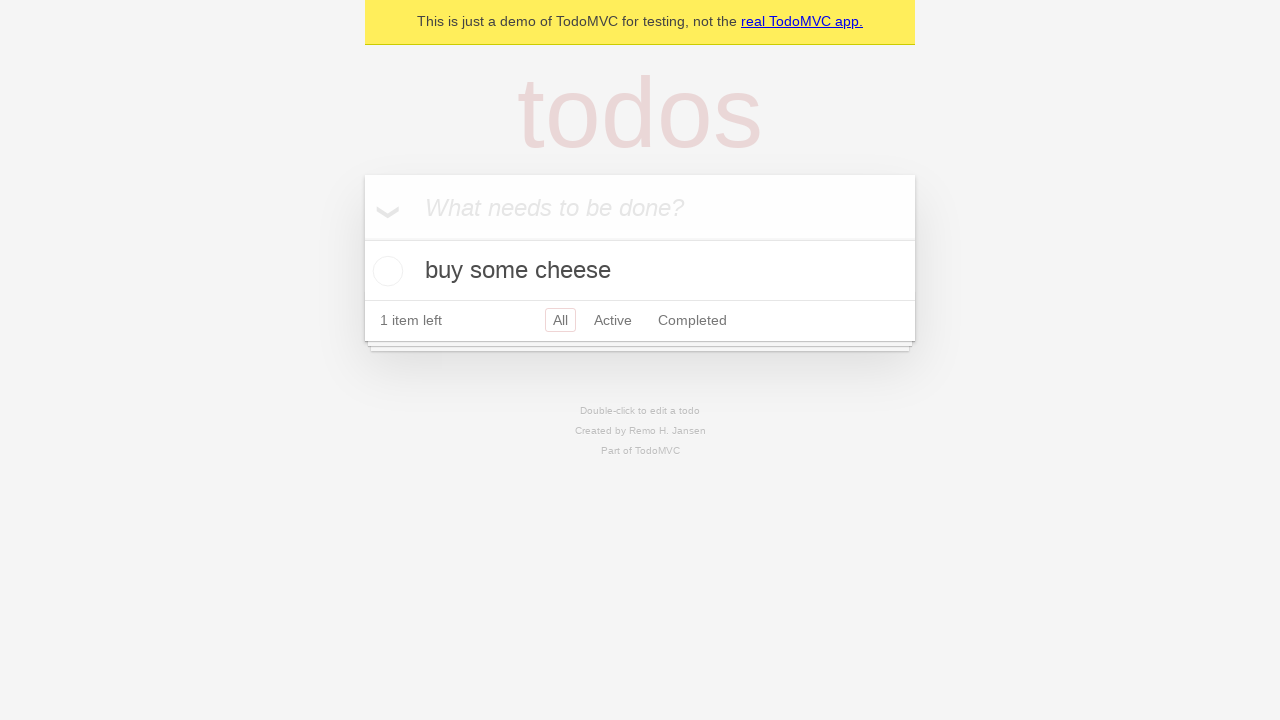

Filled new todo field with 'feed the cat' on .new-todo
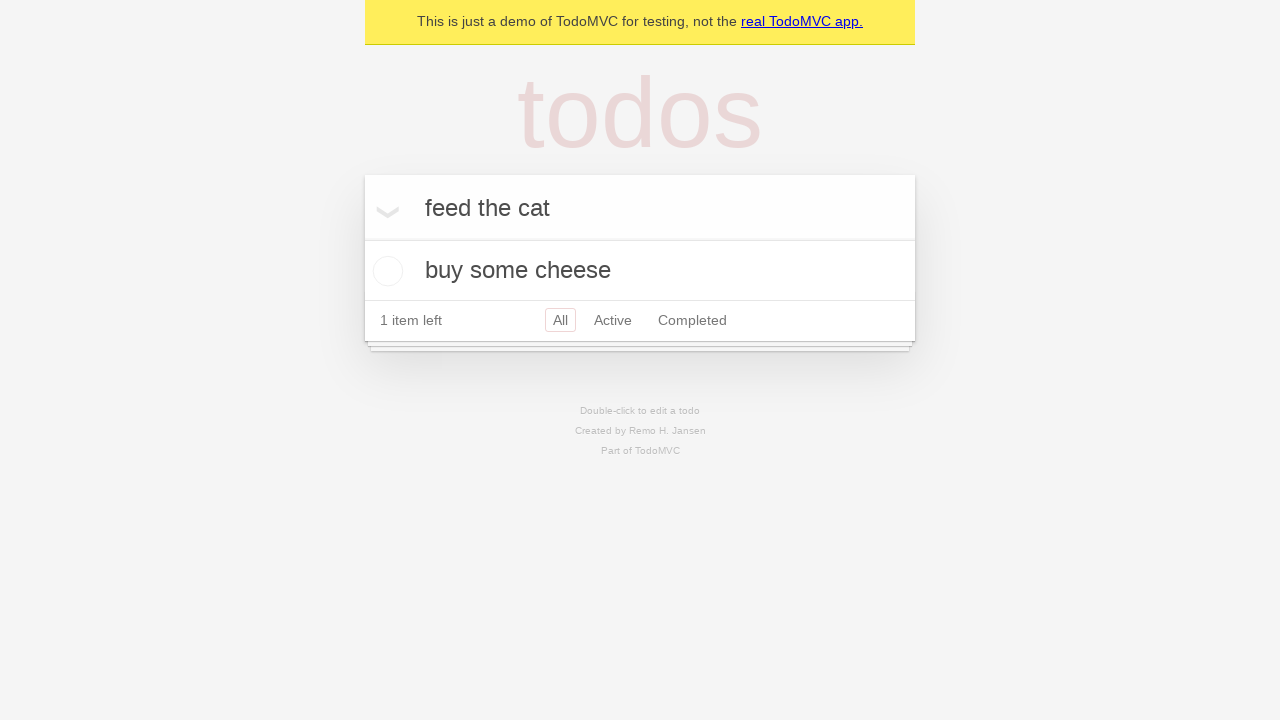

Pressed Enter to create second todo on .new-todo
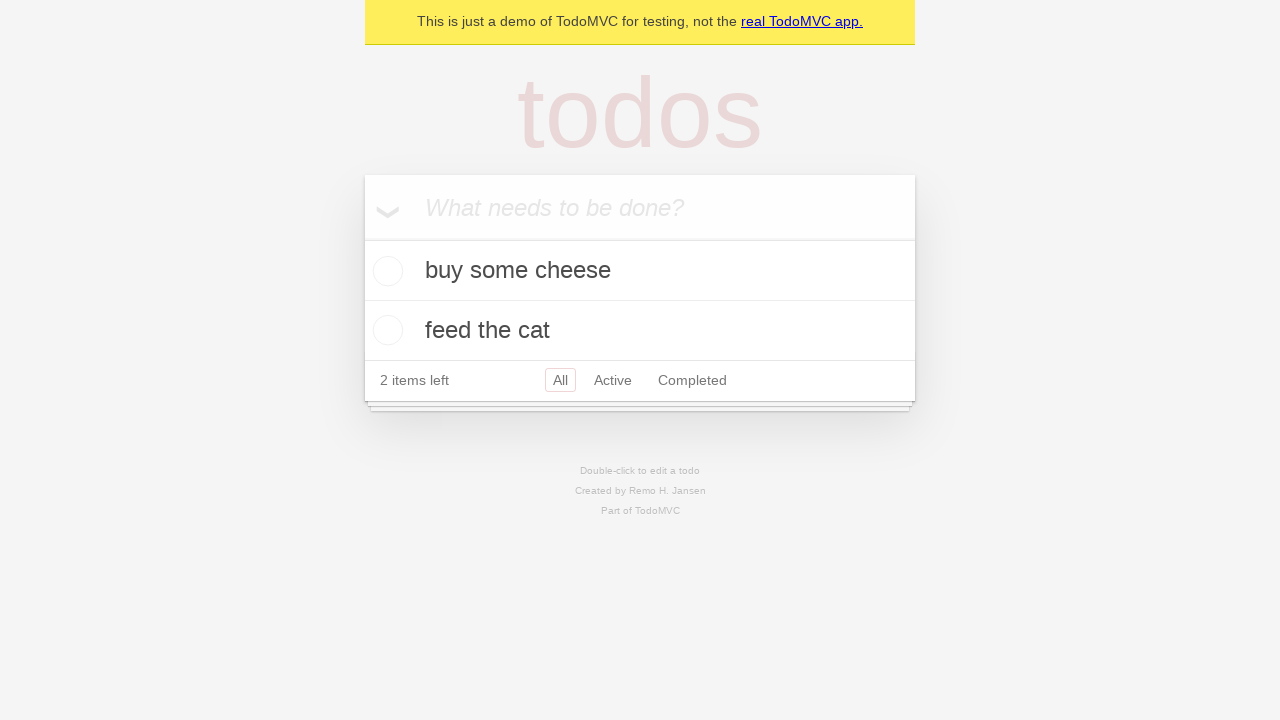

Filled new todo field with 'book a doctors appointment' on .new-todo
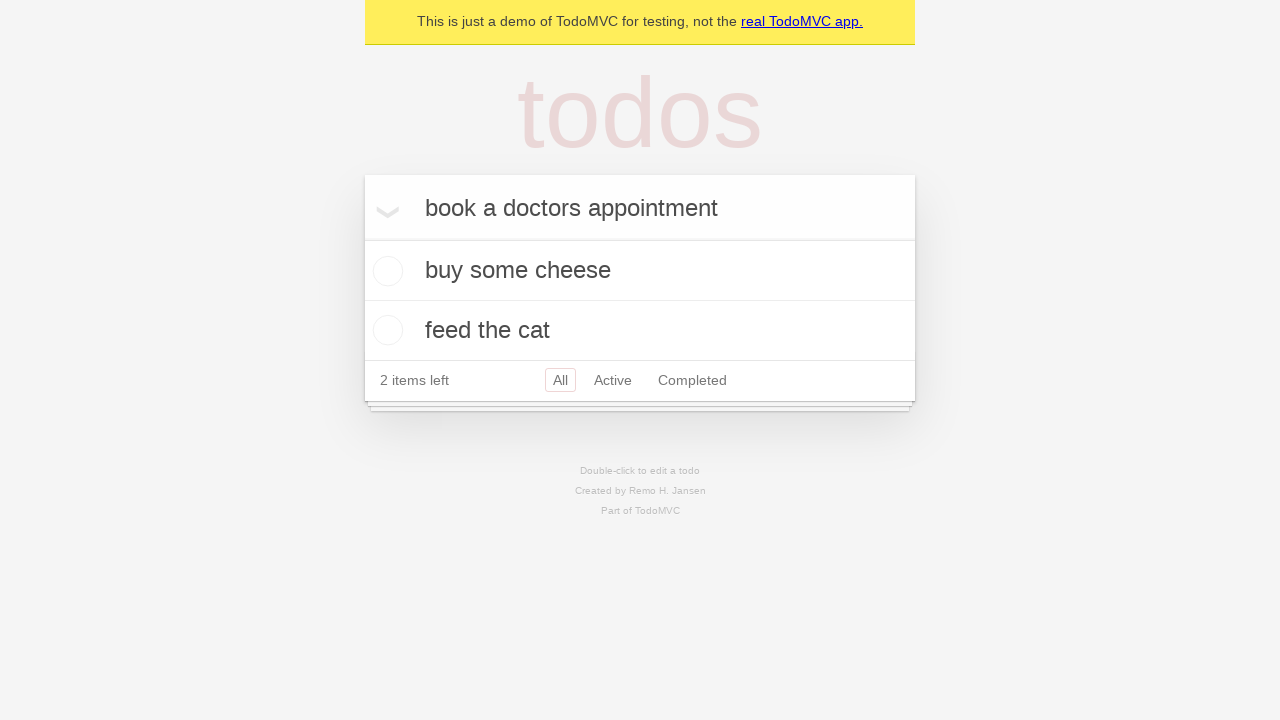

Pressed Enter to create third todo on .new-todo
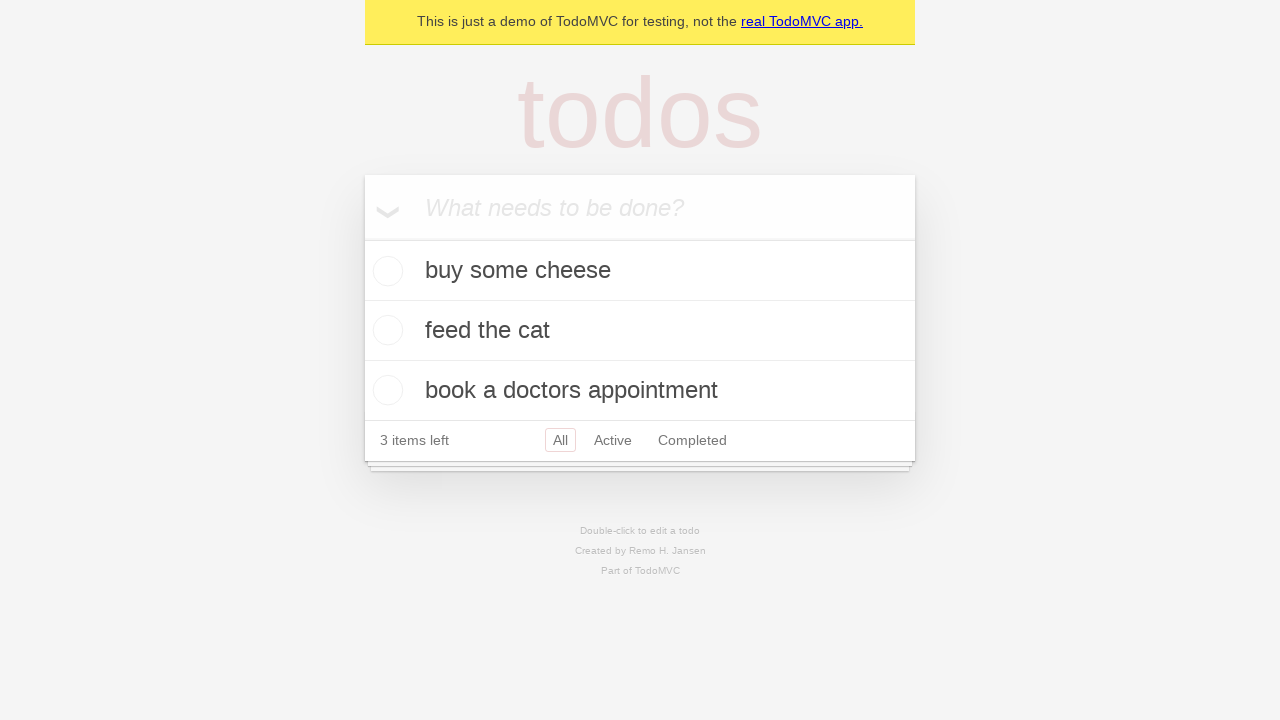

Double-clicked second todo to enter edit mode at (640, 331) on .todo-list li >> nth=1
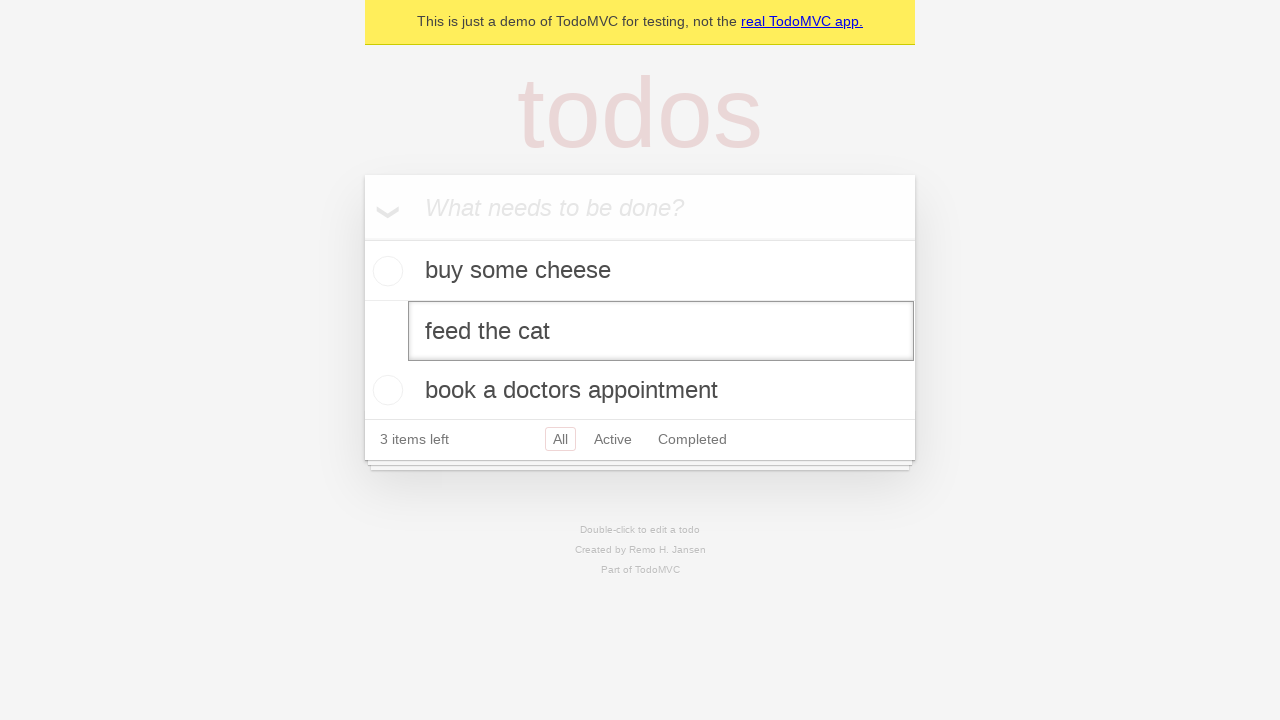

Pressed Escape to cancel edits on second todo on .todo-list li >> nth=1 >> .edit
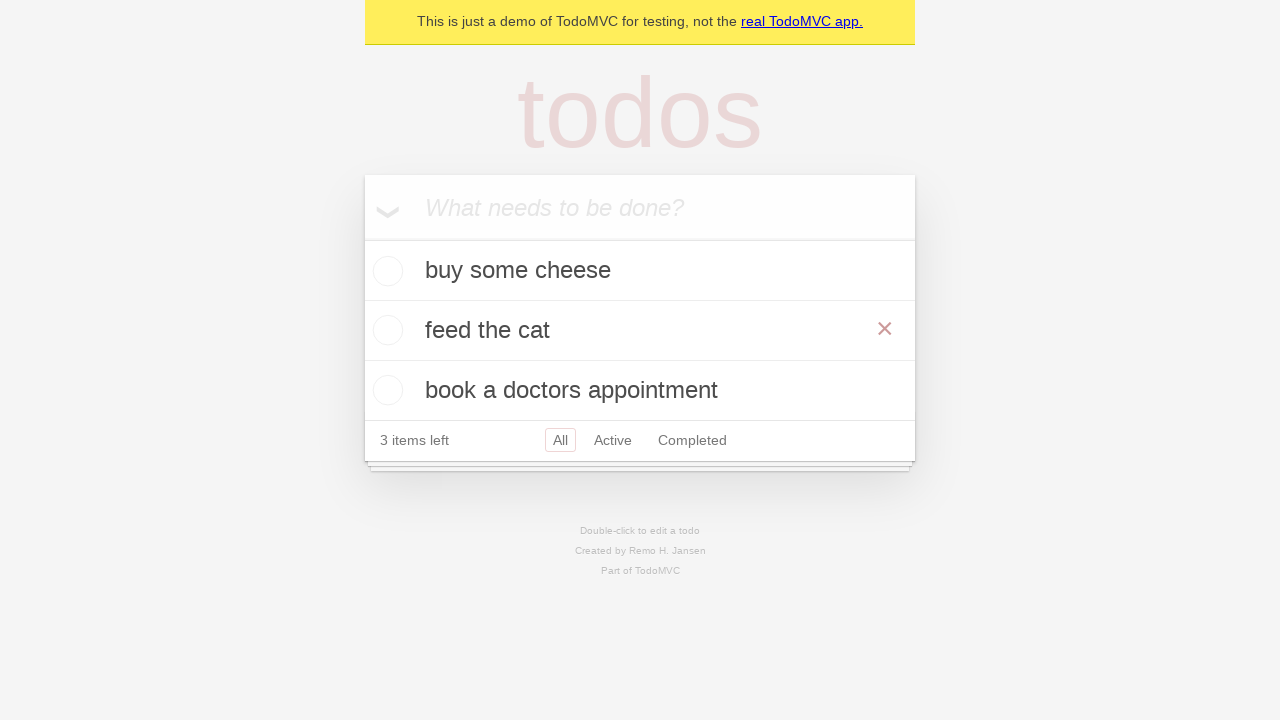

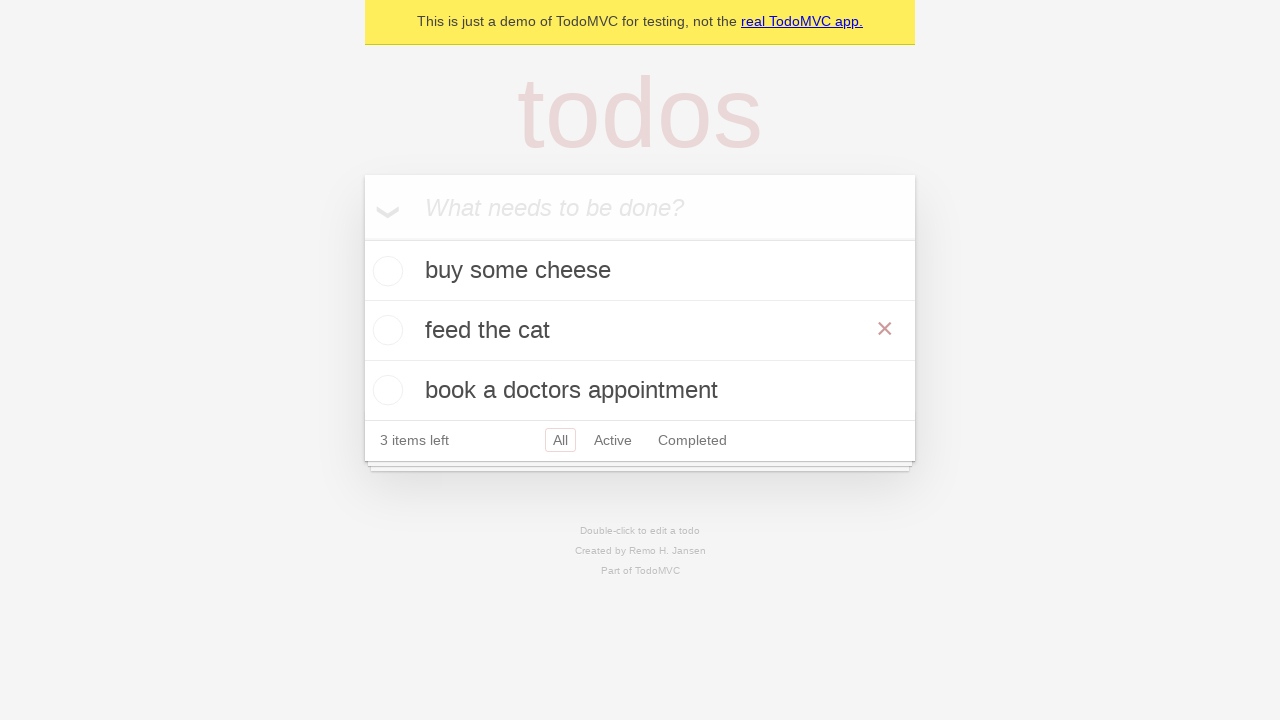